Tests that edits are saved when the input loses focus (blur event)

Starting URL: https://demo.playwright.dev/todomvc

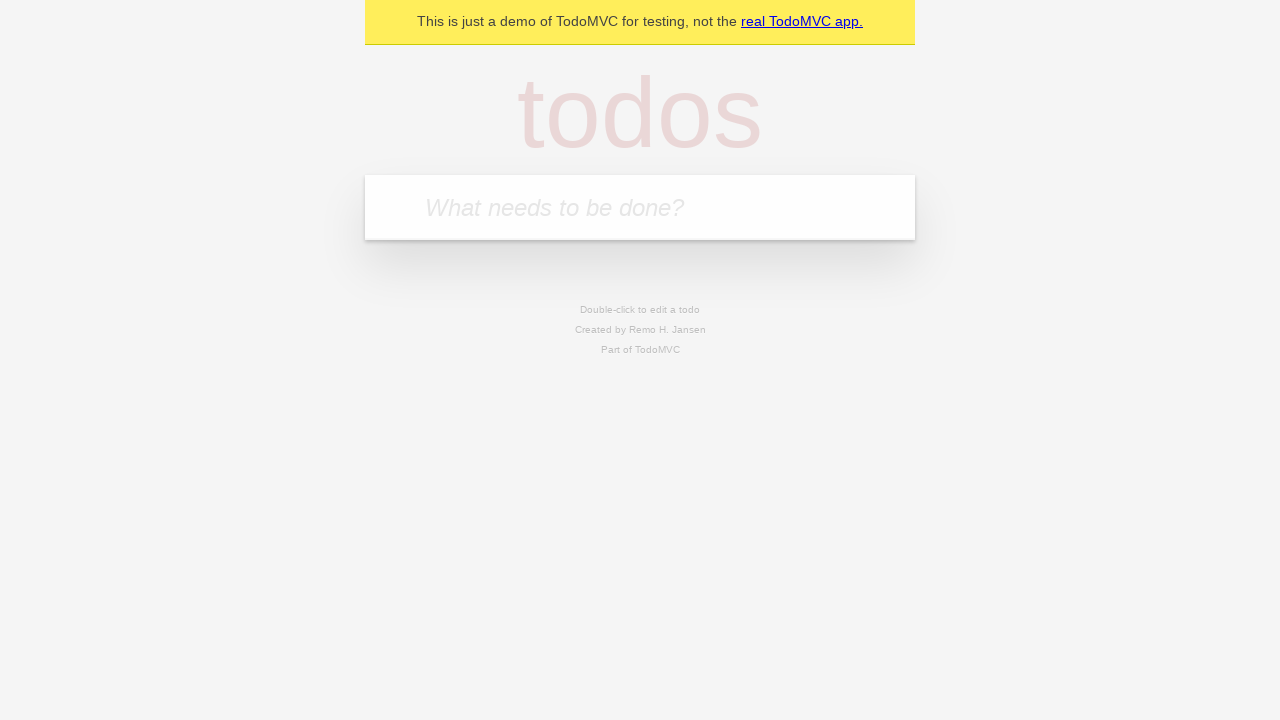

Filled first todo input with 'buy some cheese' on internal:attr=[placeholder="What needs to be done?"i]
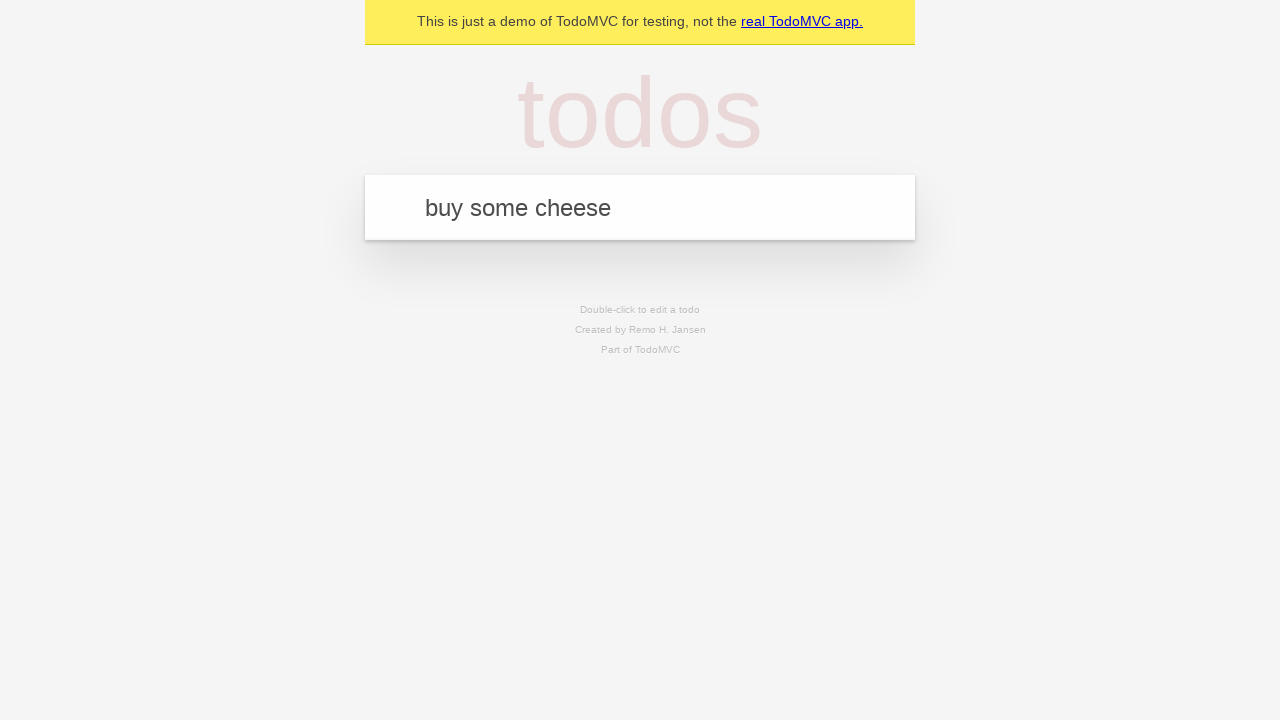

Pressed Enter to create first todo on internal:attr=[placeholder="What needs to be done?"i]
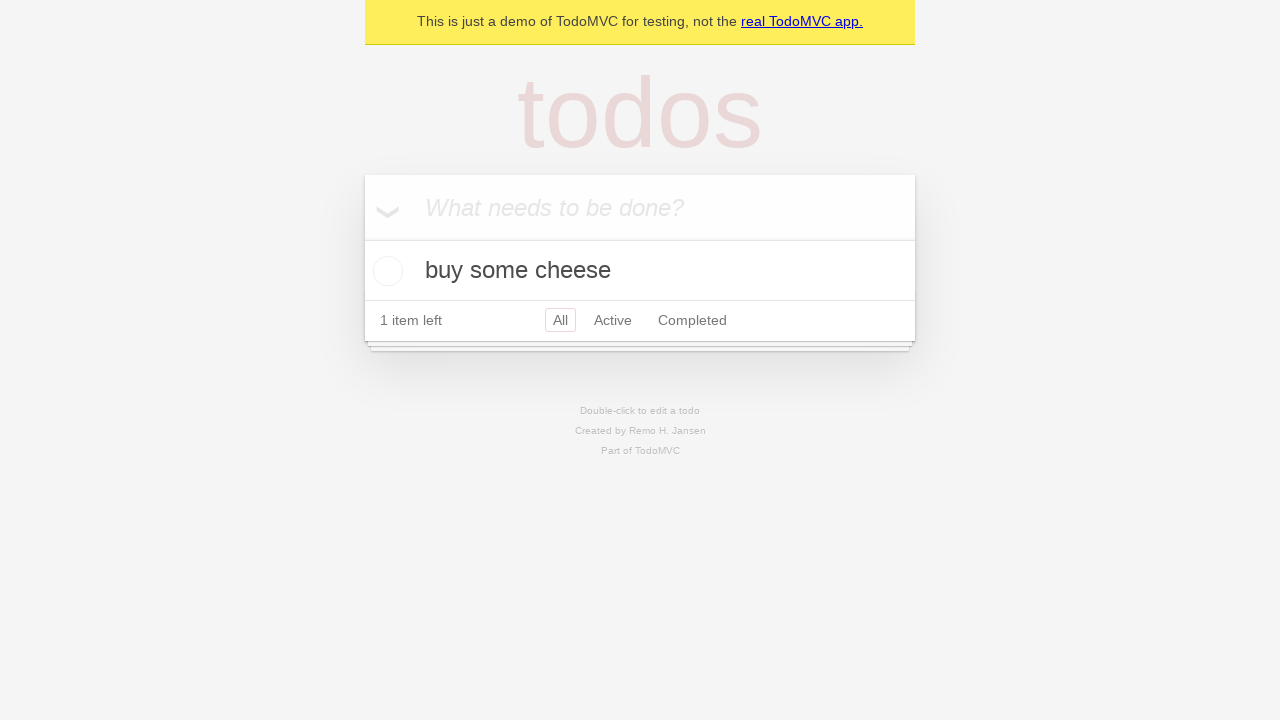

Filled second todo input with 'feed the cat' on internal:attr=[placeholder="What needs to be done?"i]
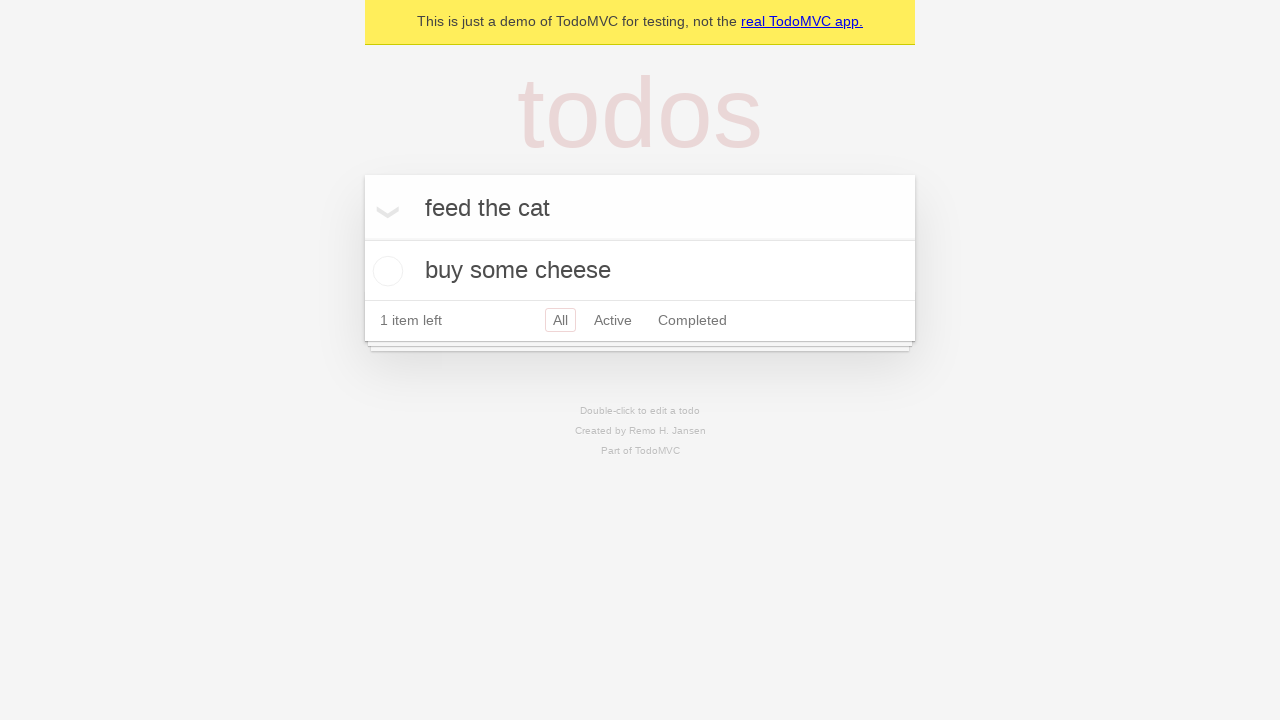

Pressed Enter to create second todo on internal:attr=[placeholder="What needs to be done?"i]
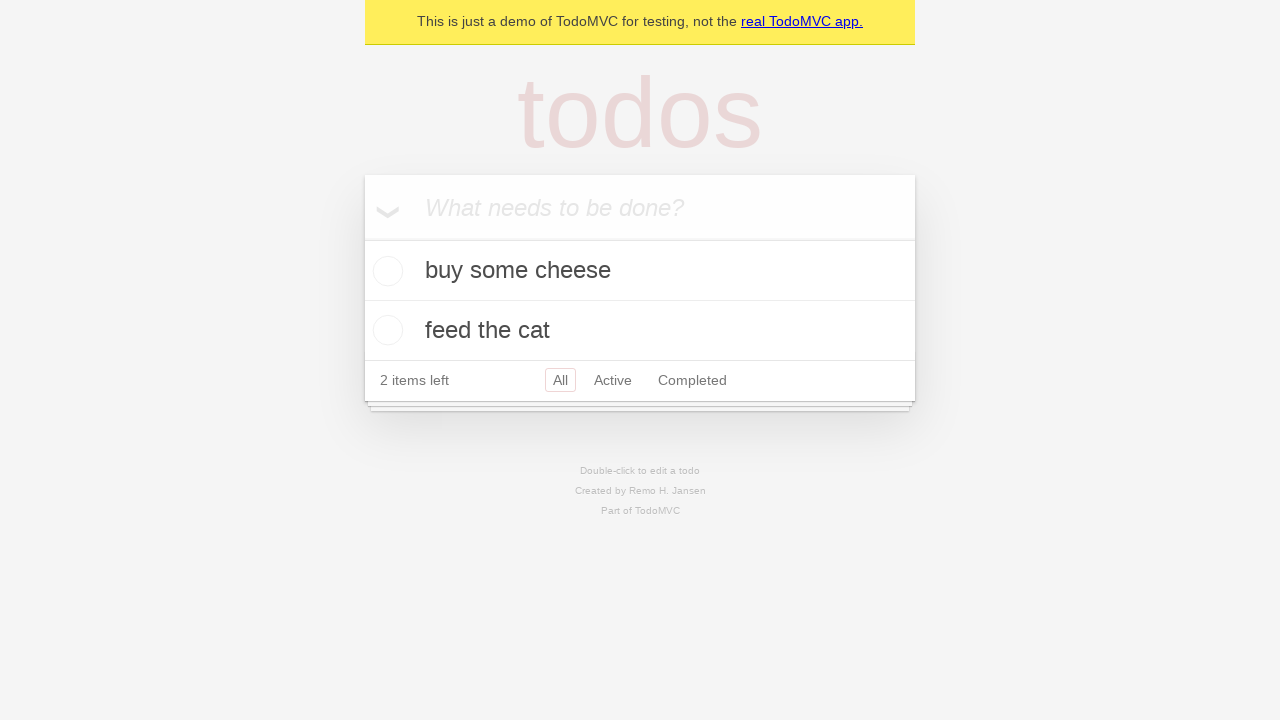

Filled third todo input with 'book a doctors appointment' on internal:attr=[placeholder="What needs to be done?"i]
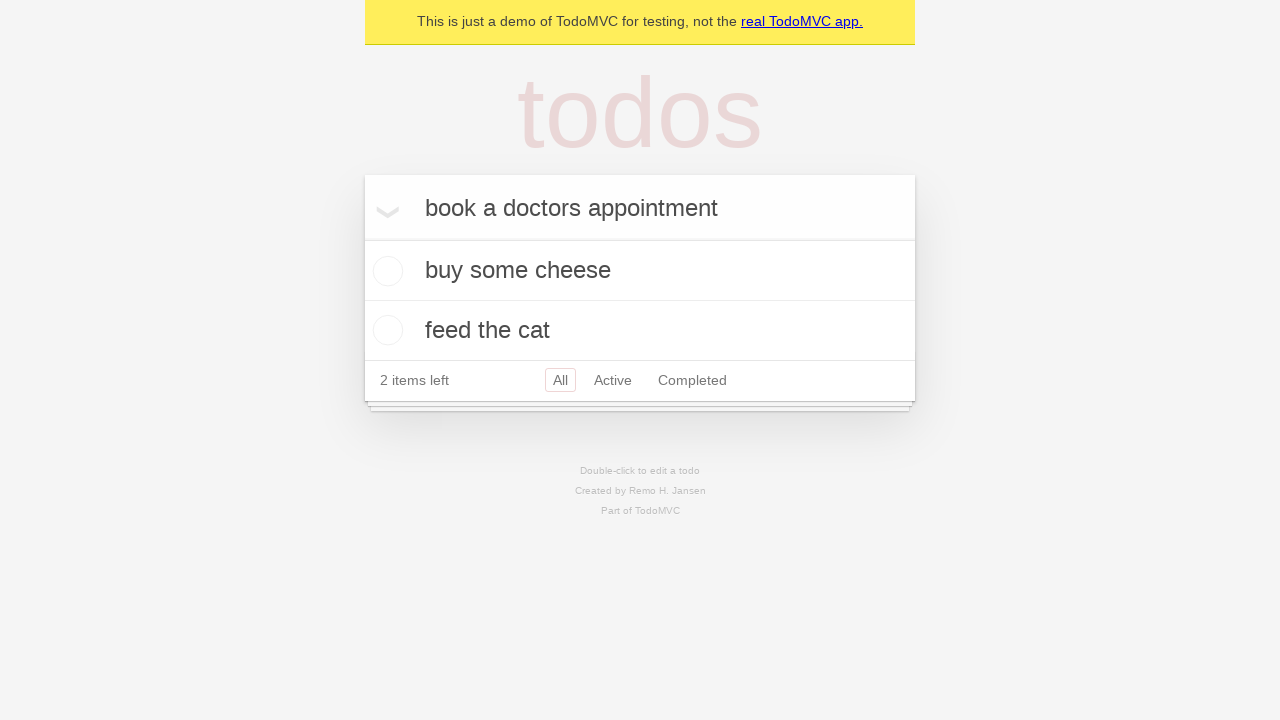

Pressed Enter to create third todo on internal:attr=[placeholder="What needs to be done?"i]
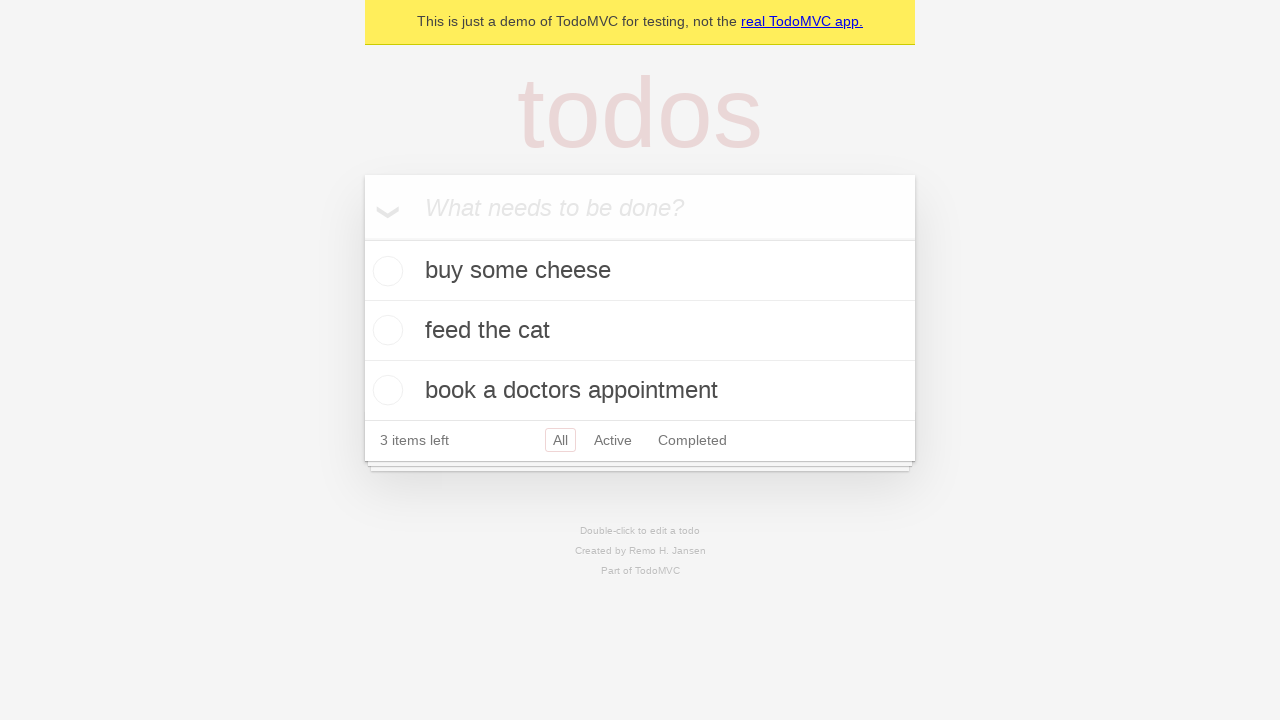

Retrieved all todo items
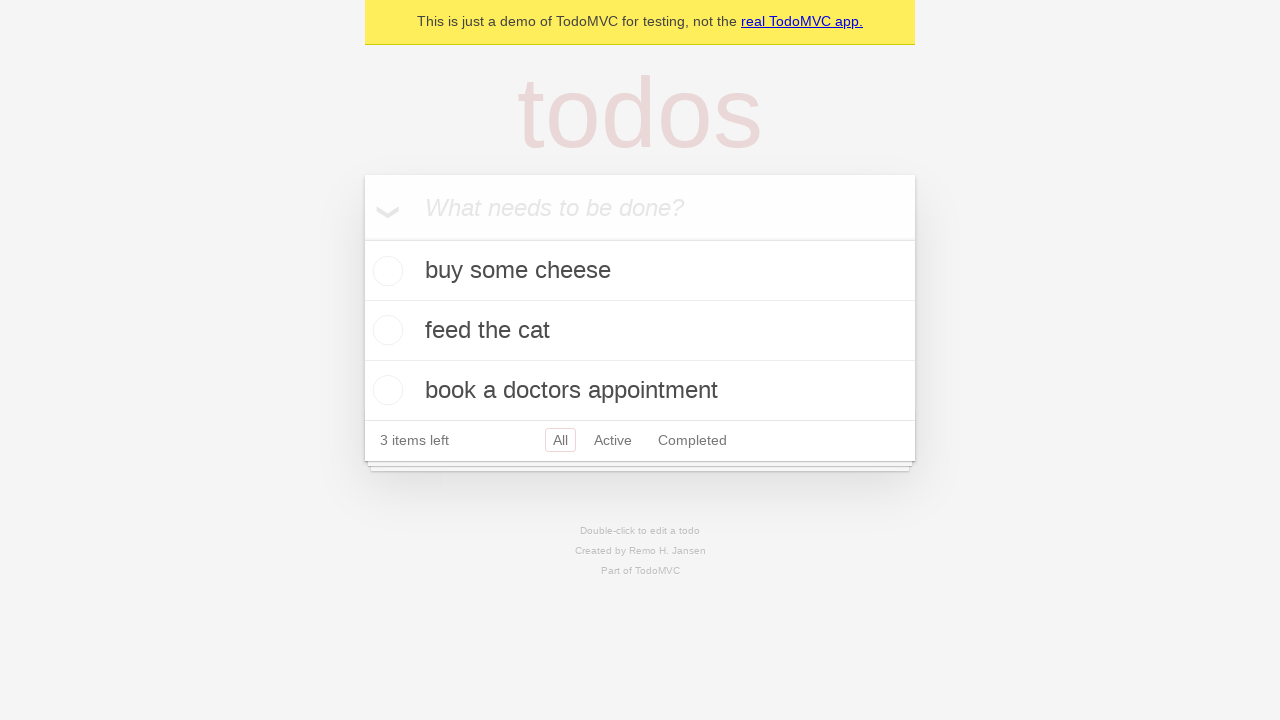

Double-clicked second todo item to enable edit mode at (640, 331) on internal:testid=[data-testid="todo-item"s] >> nth=1
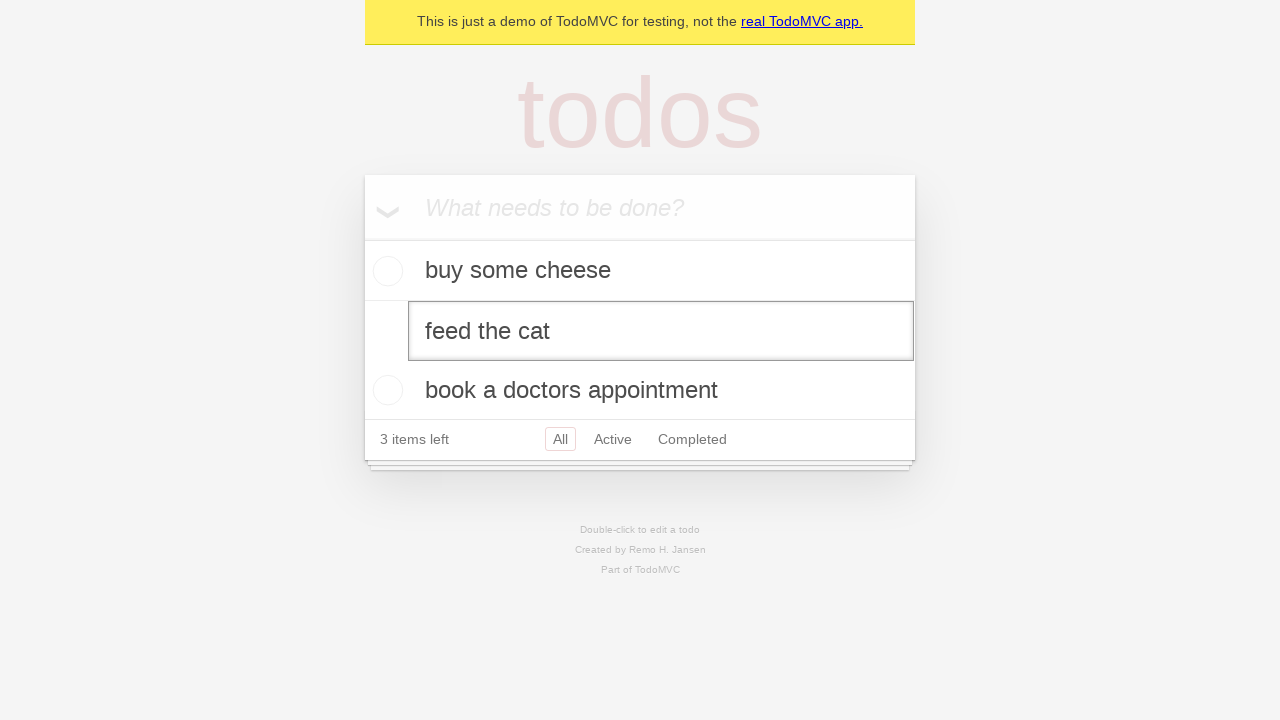

Filled edit textbox with 'buy some sausages' on internal:testid=[data-testid="todo-item"s] >> nth=1 >> internal:role=textbox[nam
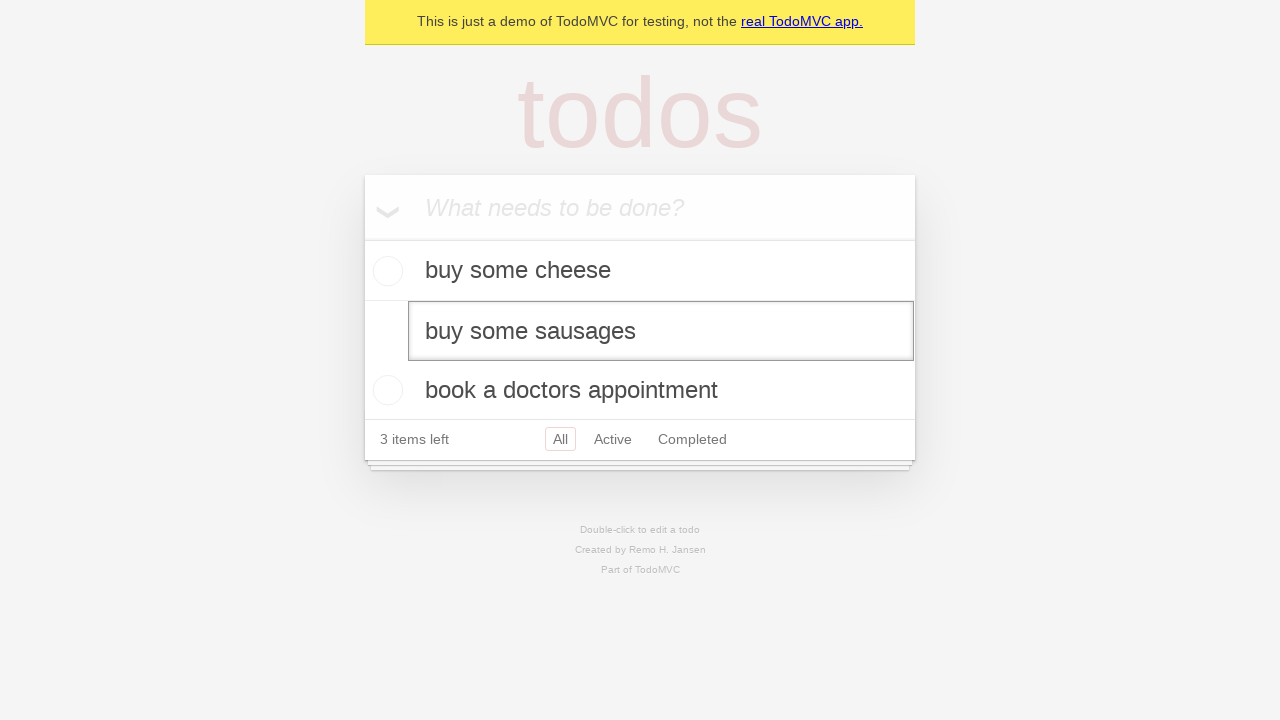

Dispatched blur event to save the edited todo
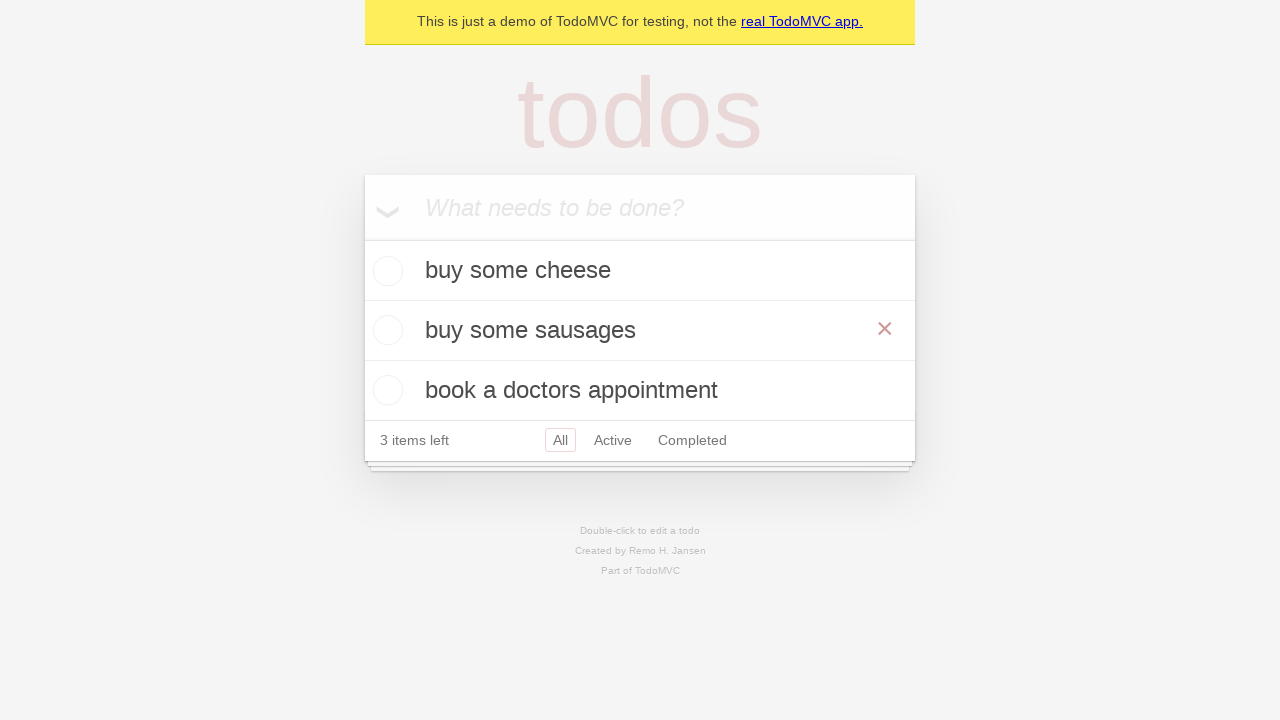

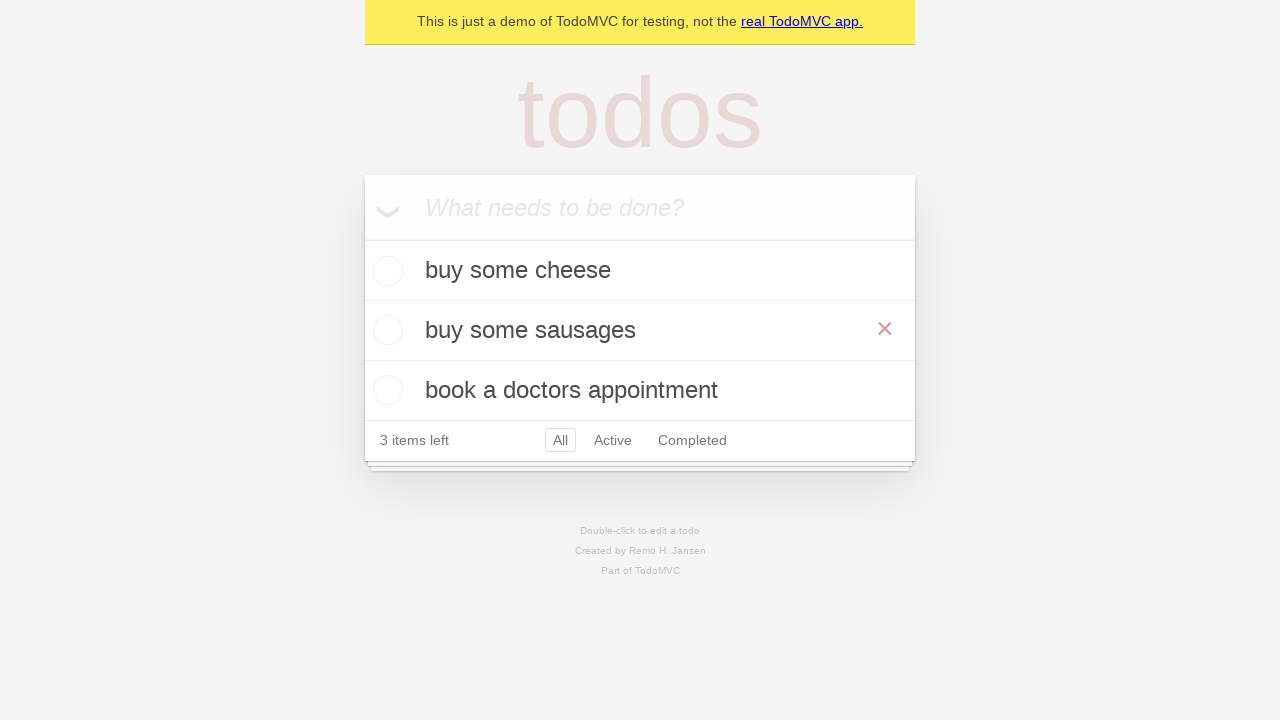